Tests subtraction calculation on a web calculator by entering 3.5 and 1.2, selecting subtract operation, and verifying the result is 2.3

Starting URL: https://calculatorhtml.onrender.com

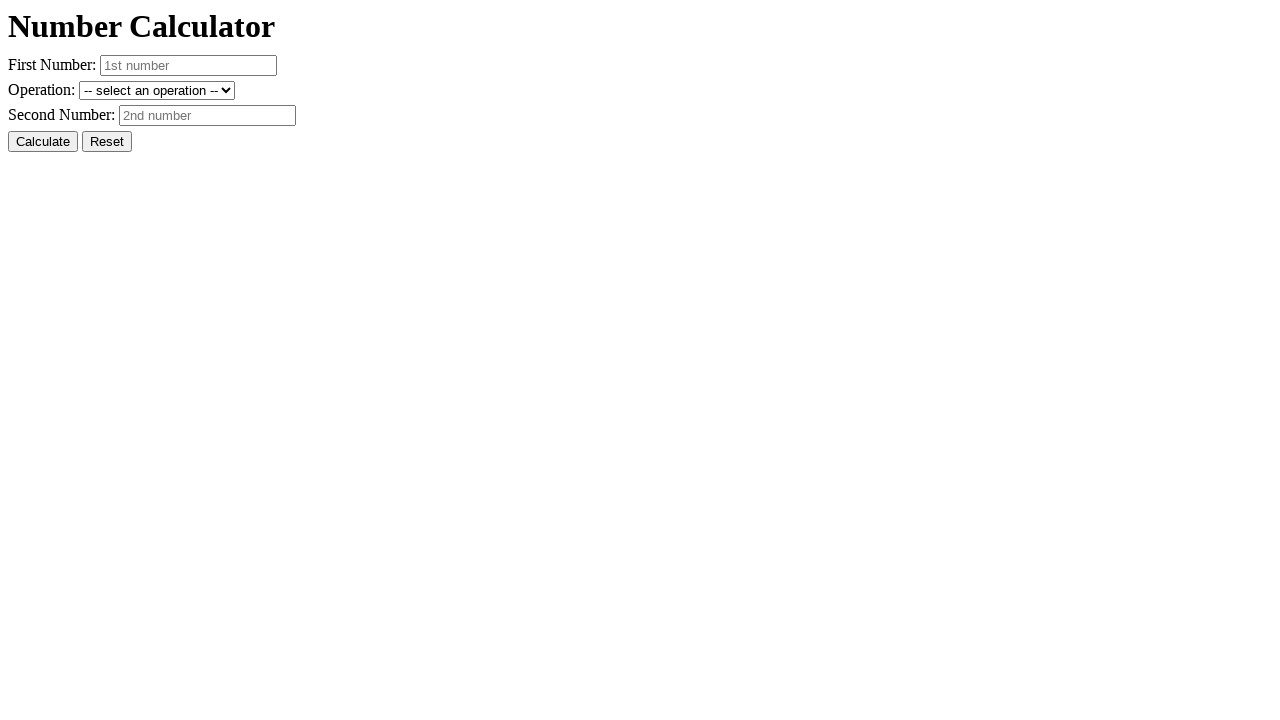

Clicked Reset button to clear previous state at (107, 142) on #resetButton
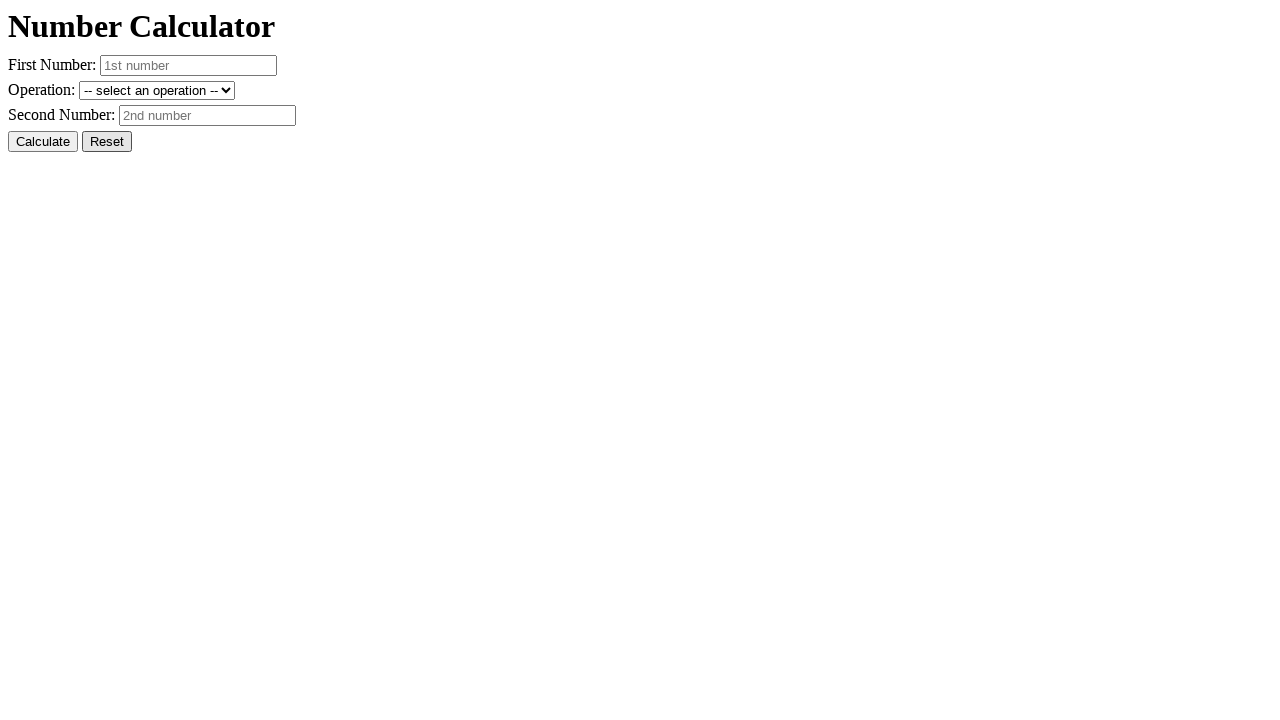

Entered first number 3.5 on #number1
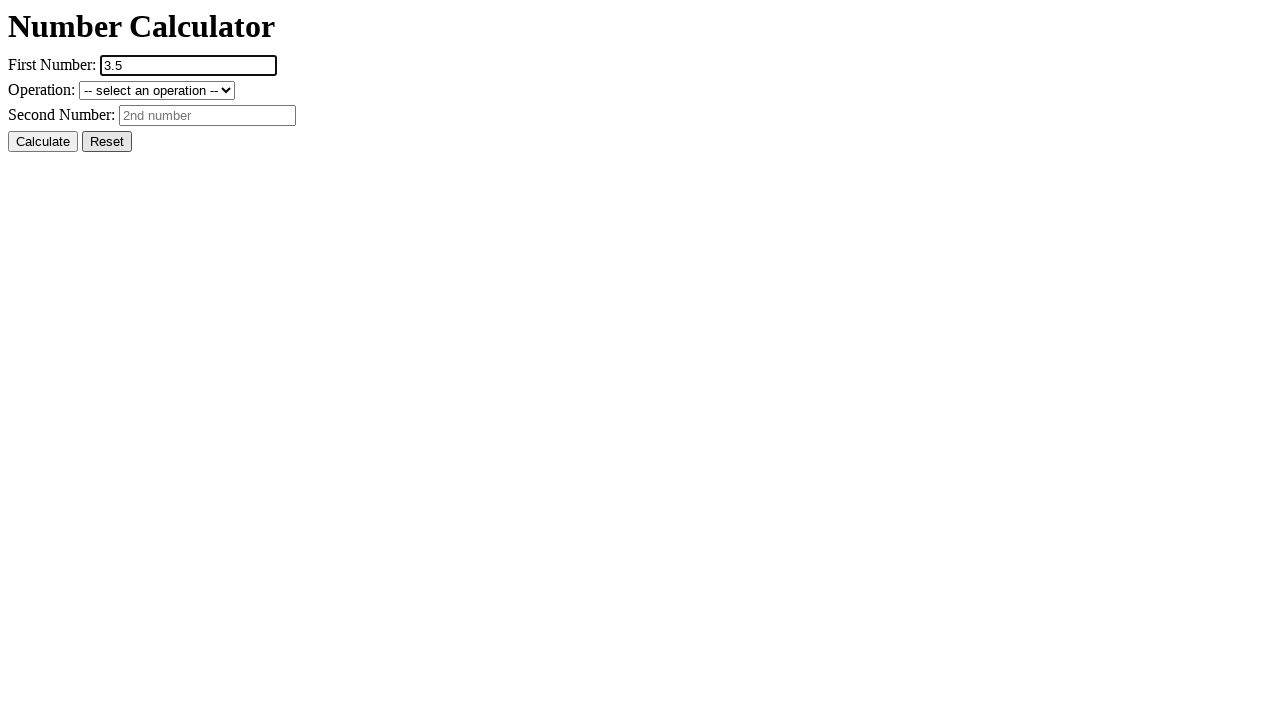

Entered second number 1.2 on #number2
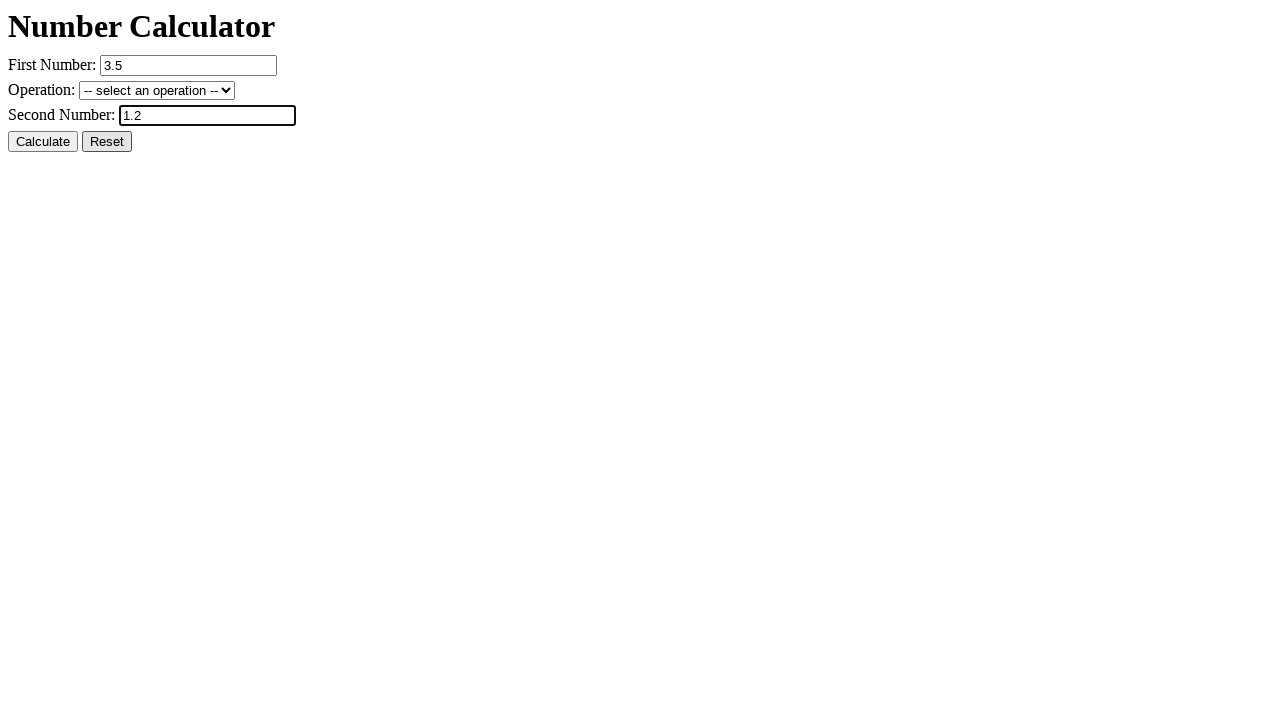

Selected subtract operation from dropdown on #operation
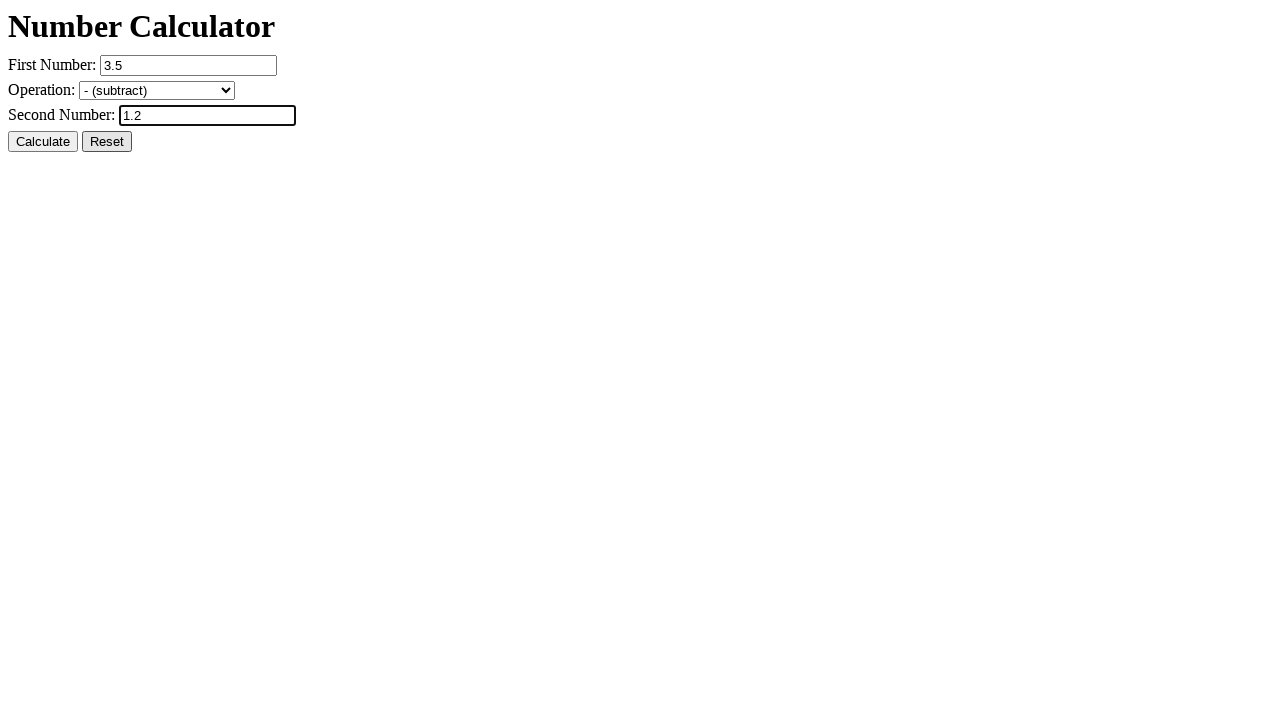

Clicked Calculate button to perform subtraction at (43, 142) on #calcButton
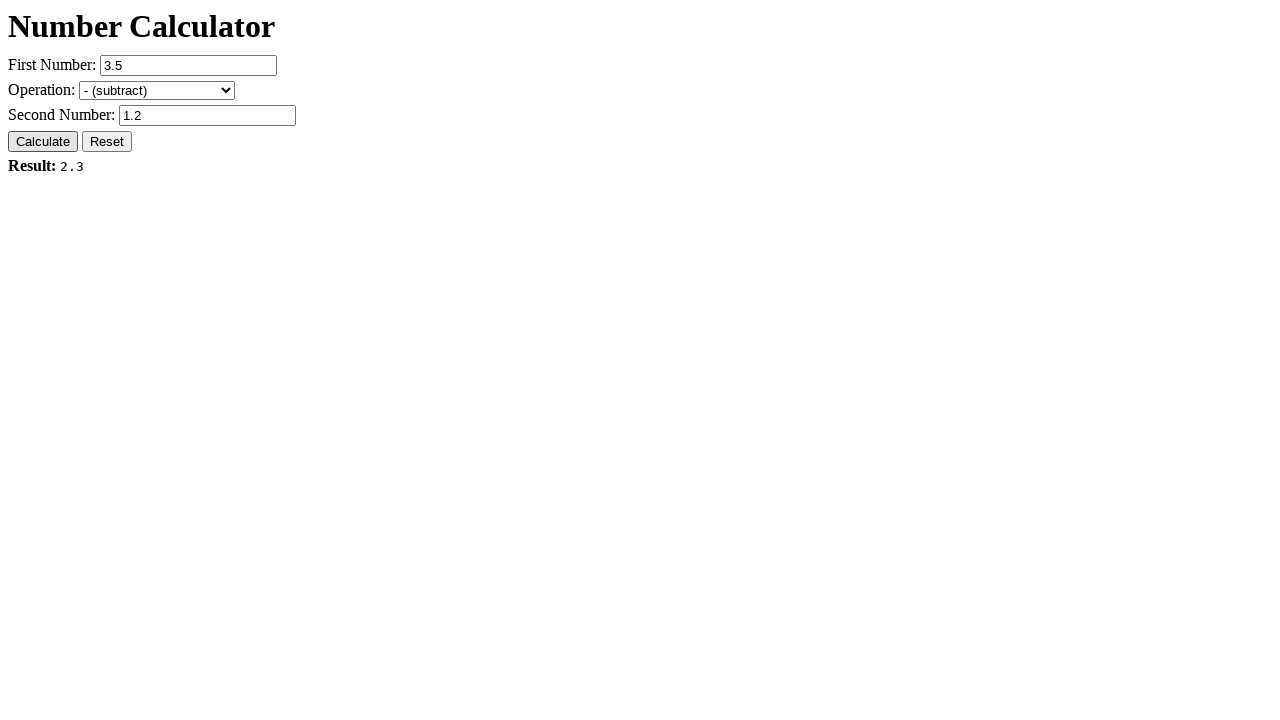

Result element loaded and is visible
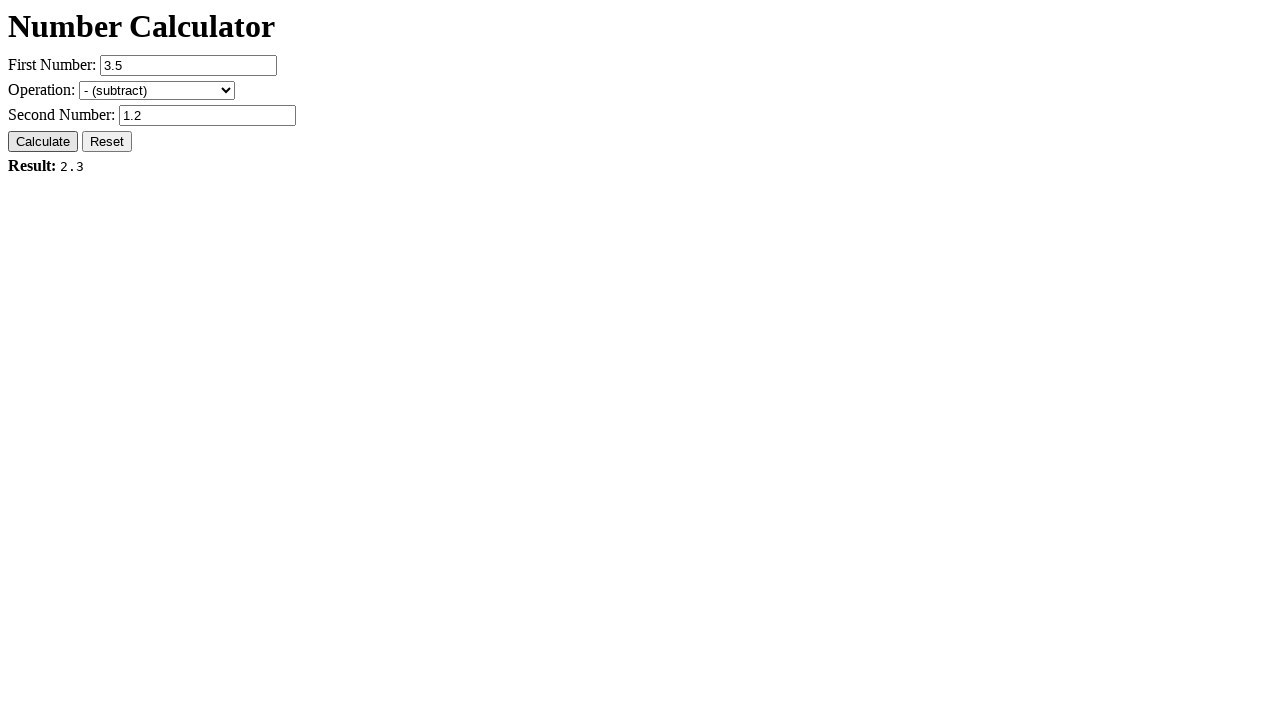

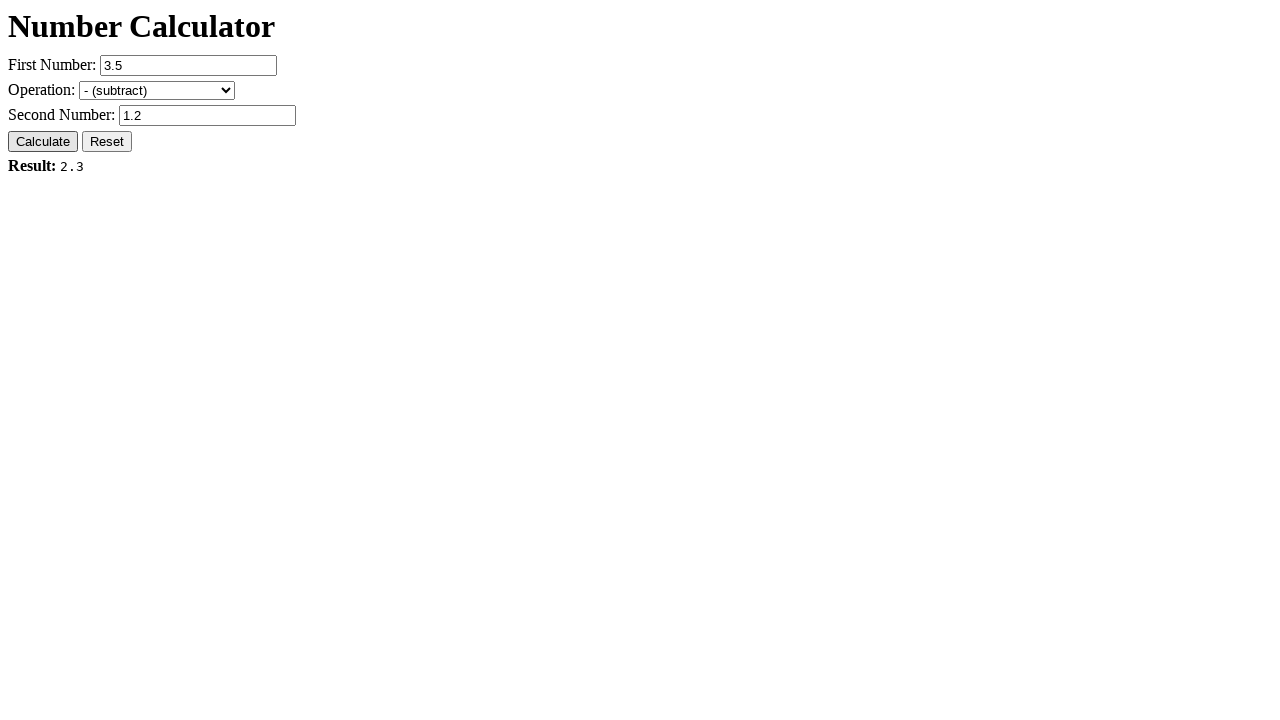